Tests nested frame navigation by clicking on "Nested Frames" link, switching to the bottom frame, and extracting text content from it

Starting URL: https://the-internet.herokuapp.com/frames

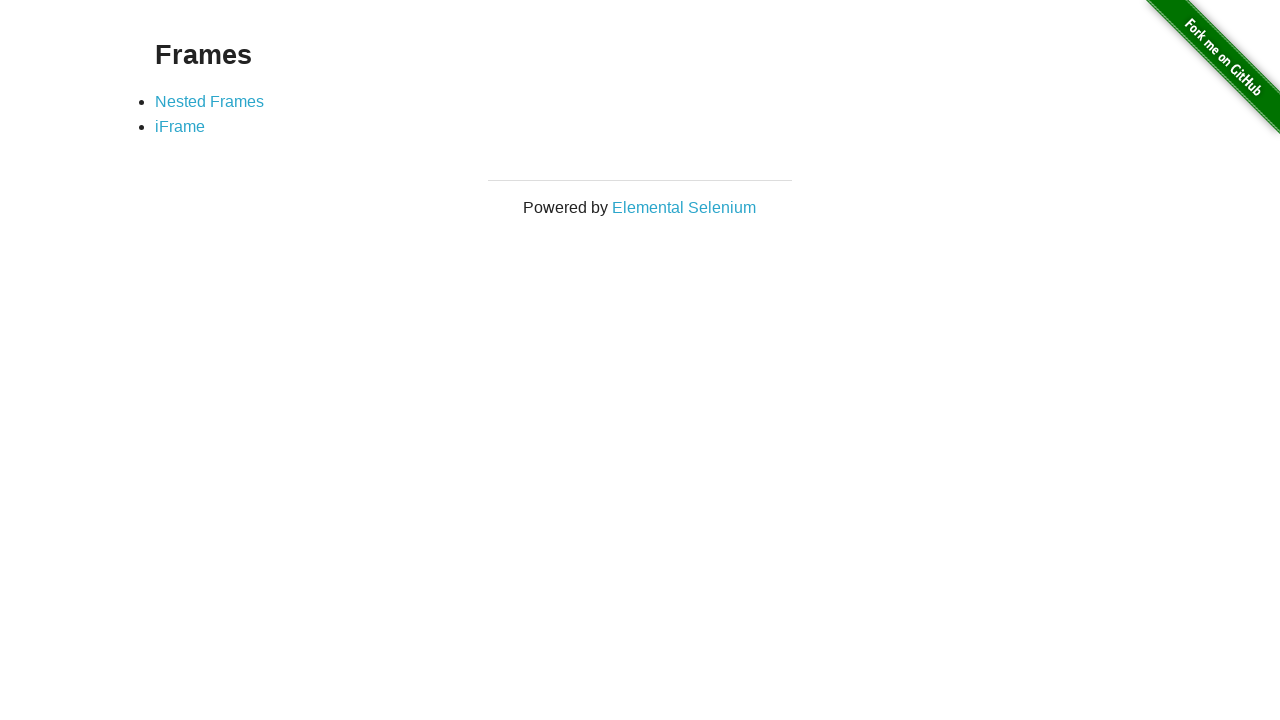

Clicked on 'Nested Frames' link at (210, 101) on text=Nested Frames
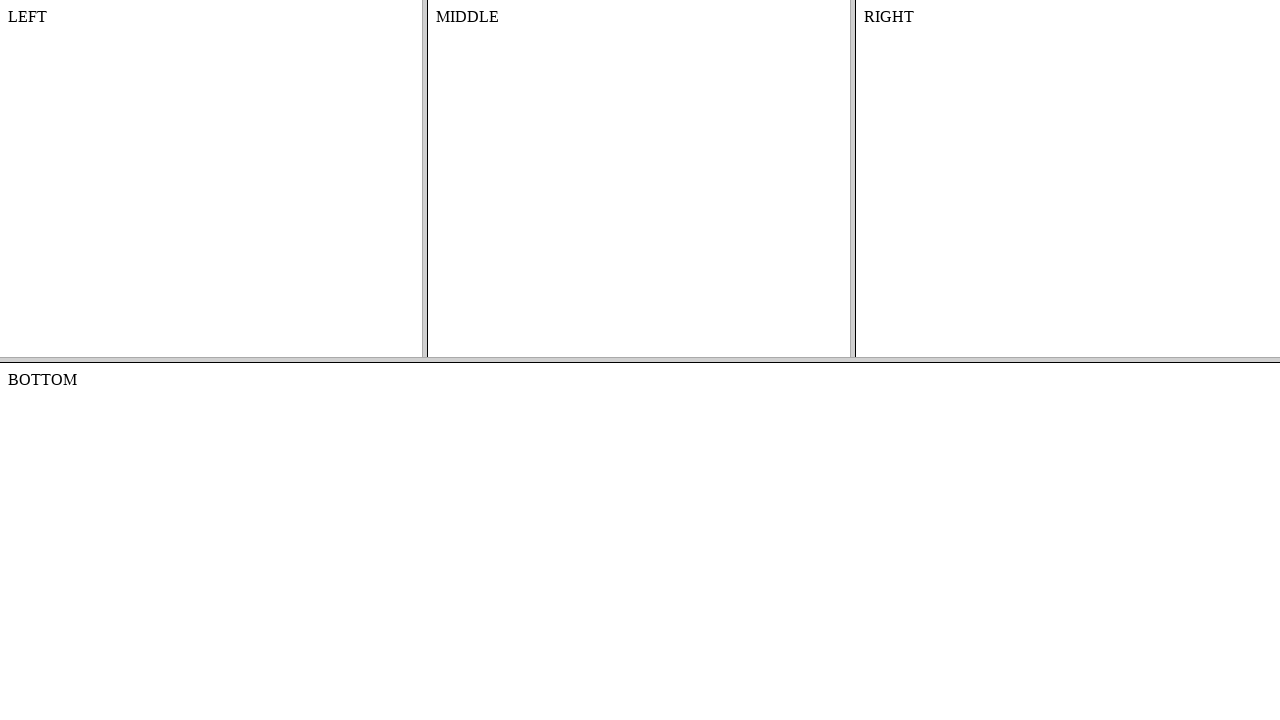

Switched to bottom frame
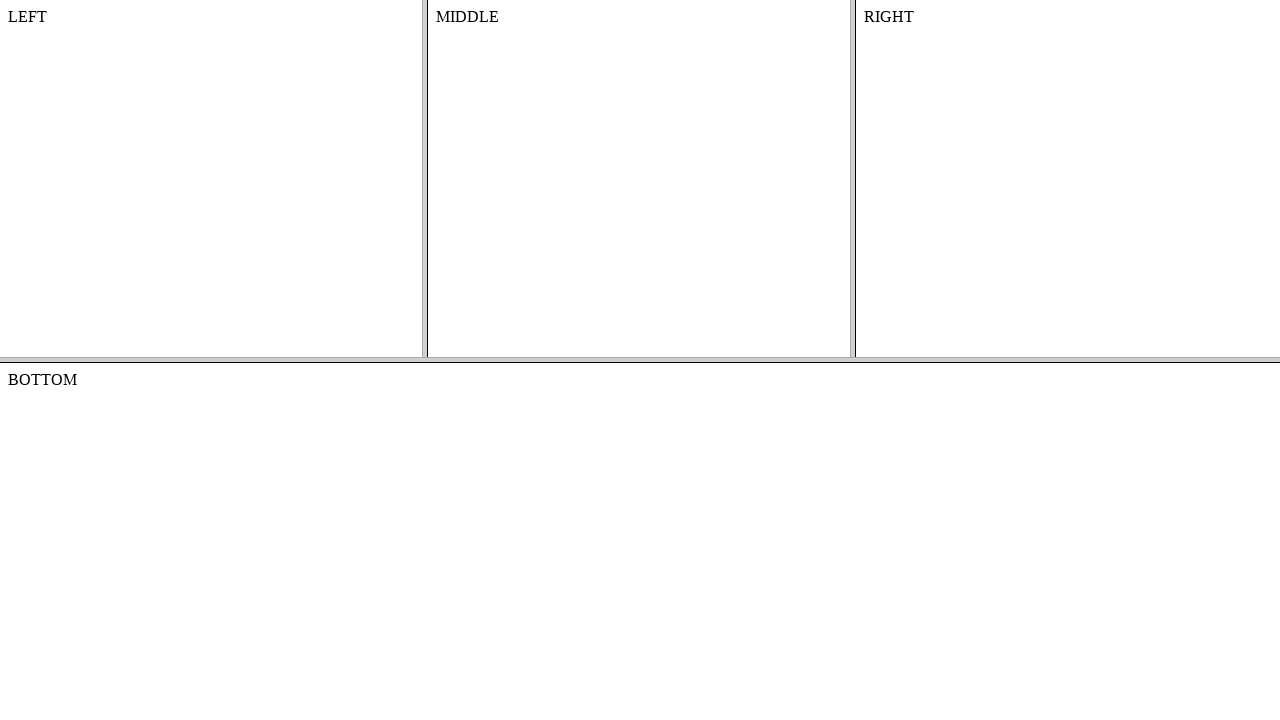

Extracted text content from bottom frame
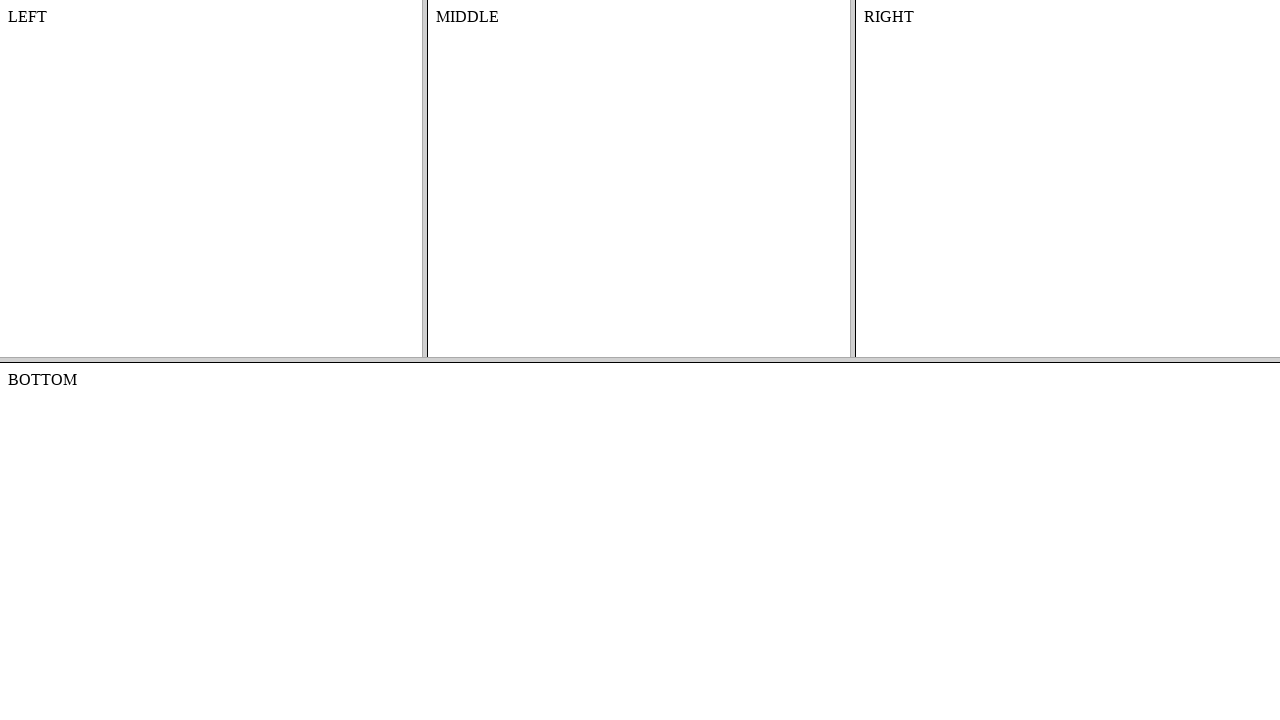

Printed frame text: BOTTOM

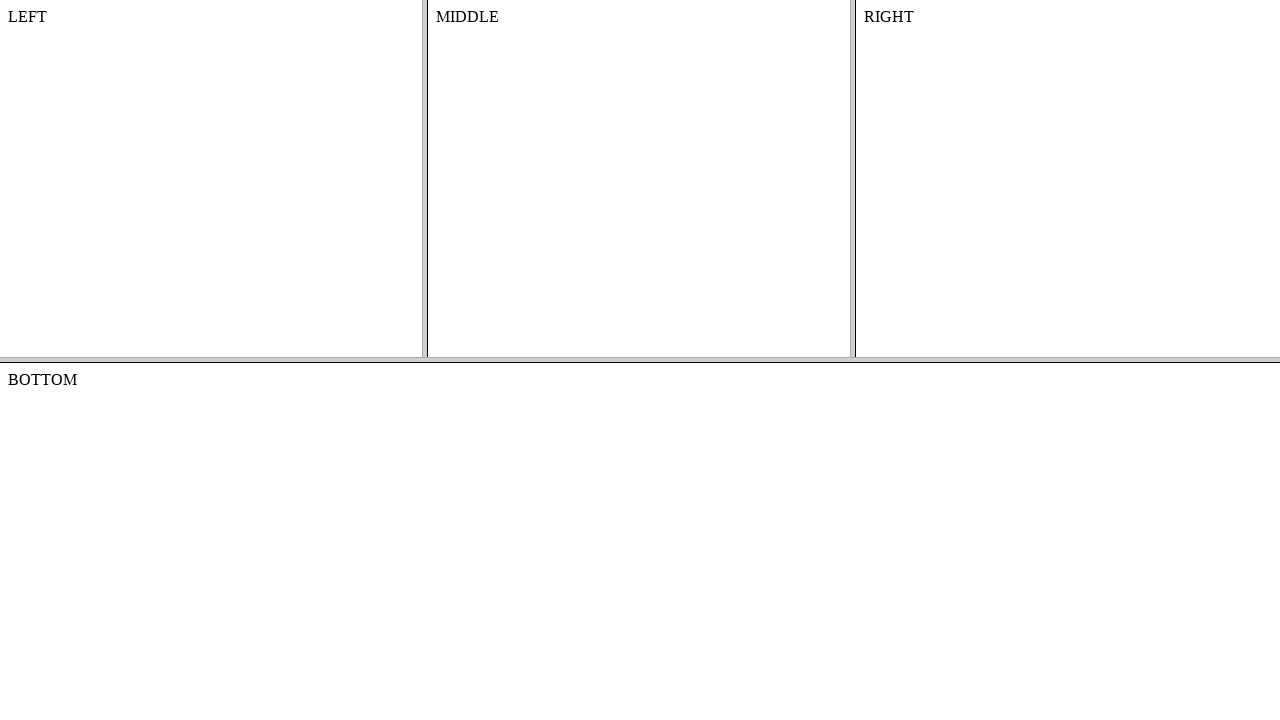

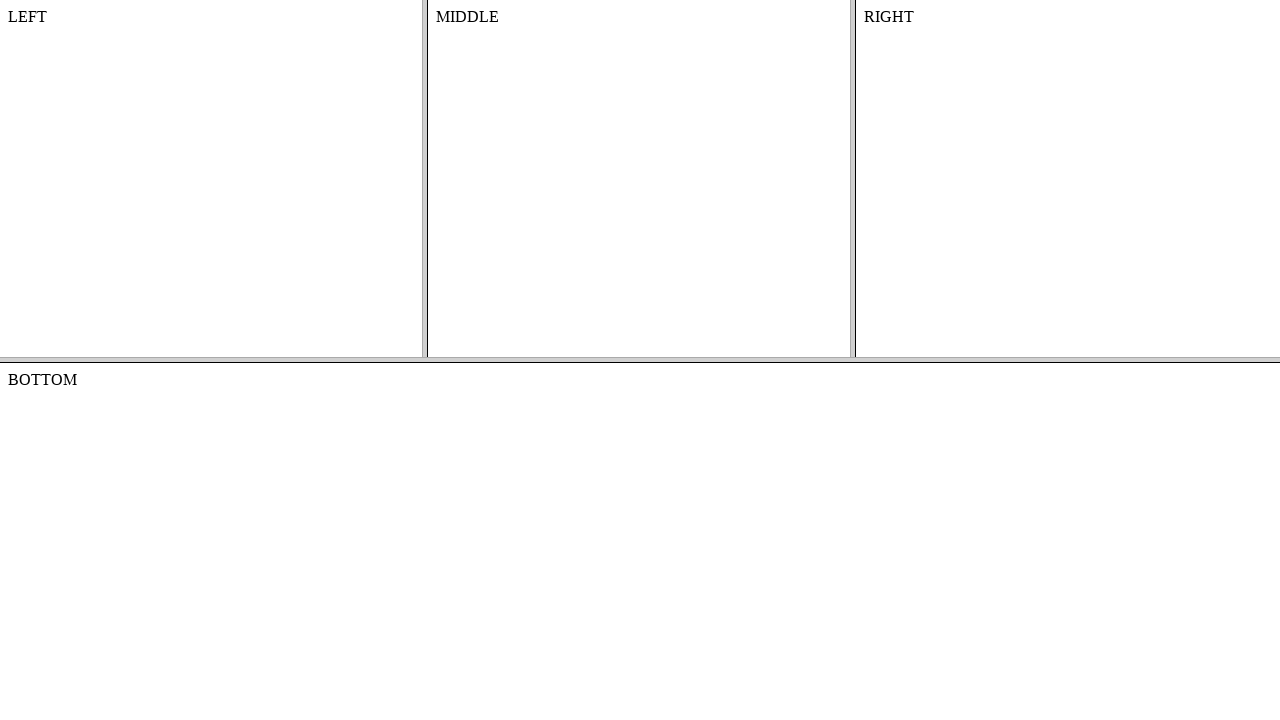